Opens the OrangeHRM demo site and verifies the page title contains "Orange" to confirm the page loaded correctly.

Starting URL: https://opensource-demo.orangehrmlive.com/

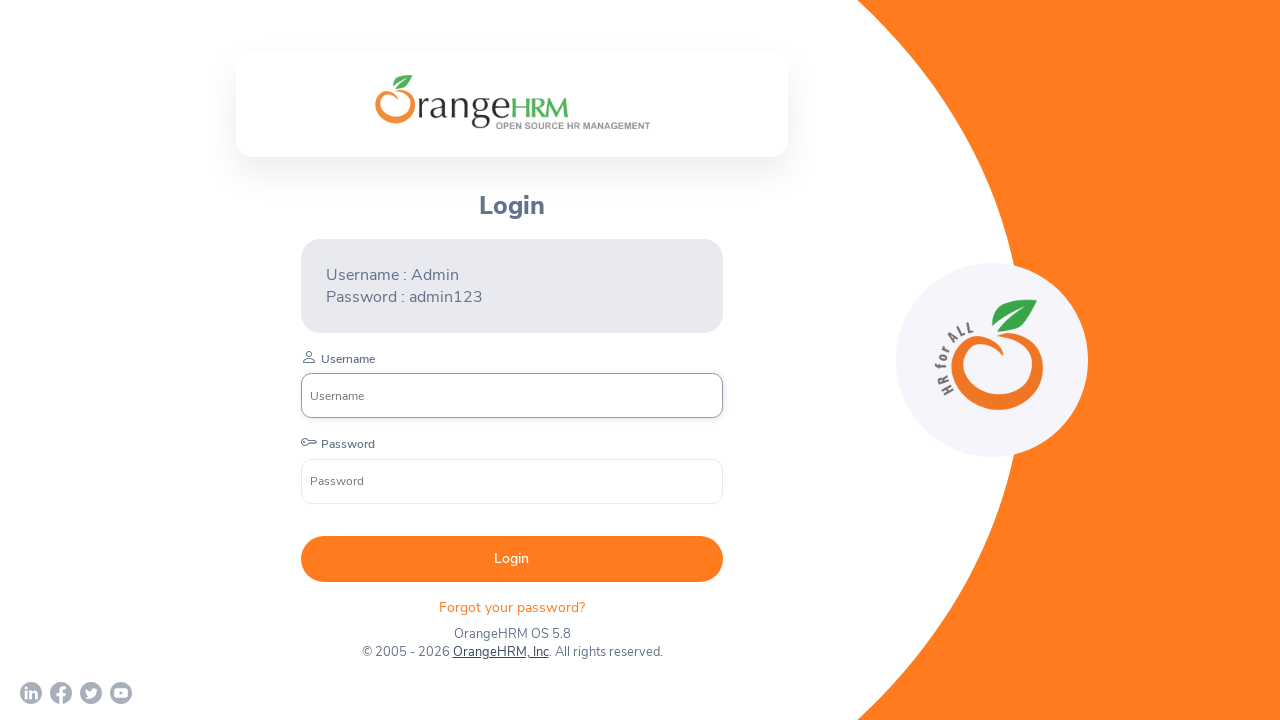

Navigated to OrangeHRM demo site
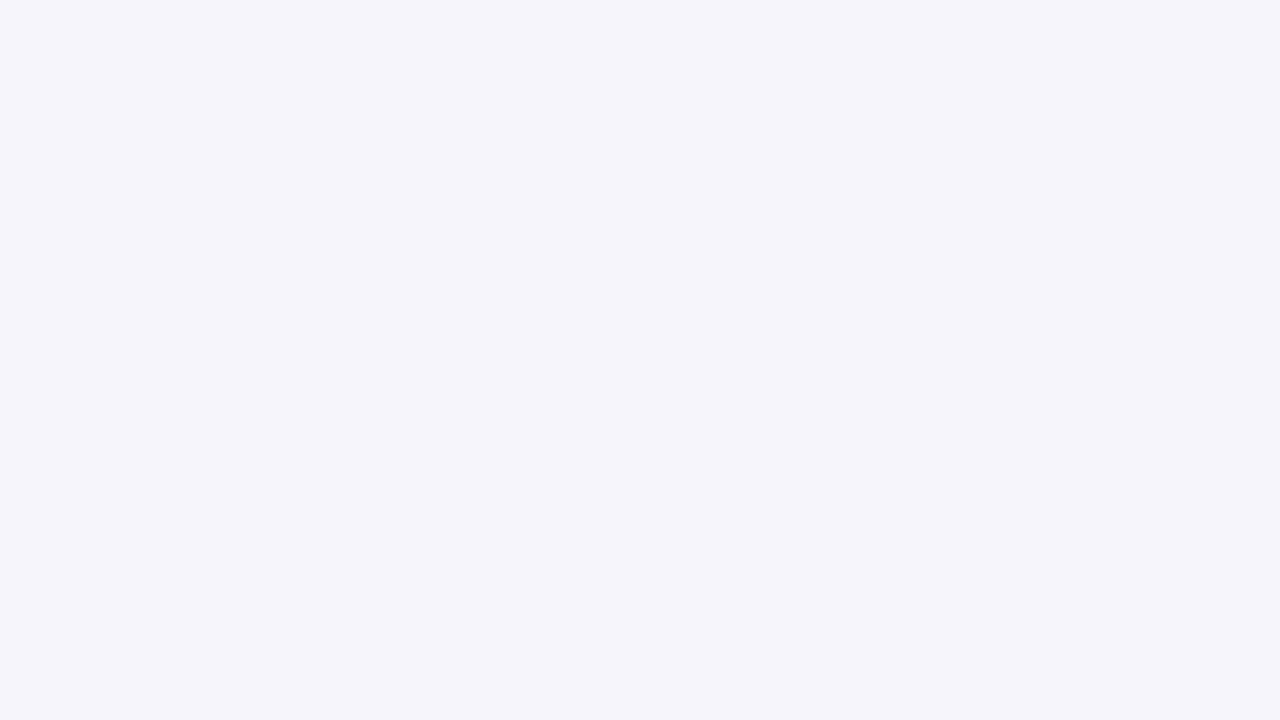

Waited for page to load completely
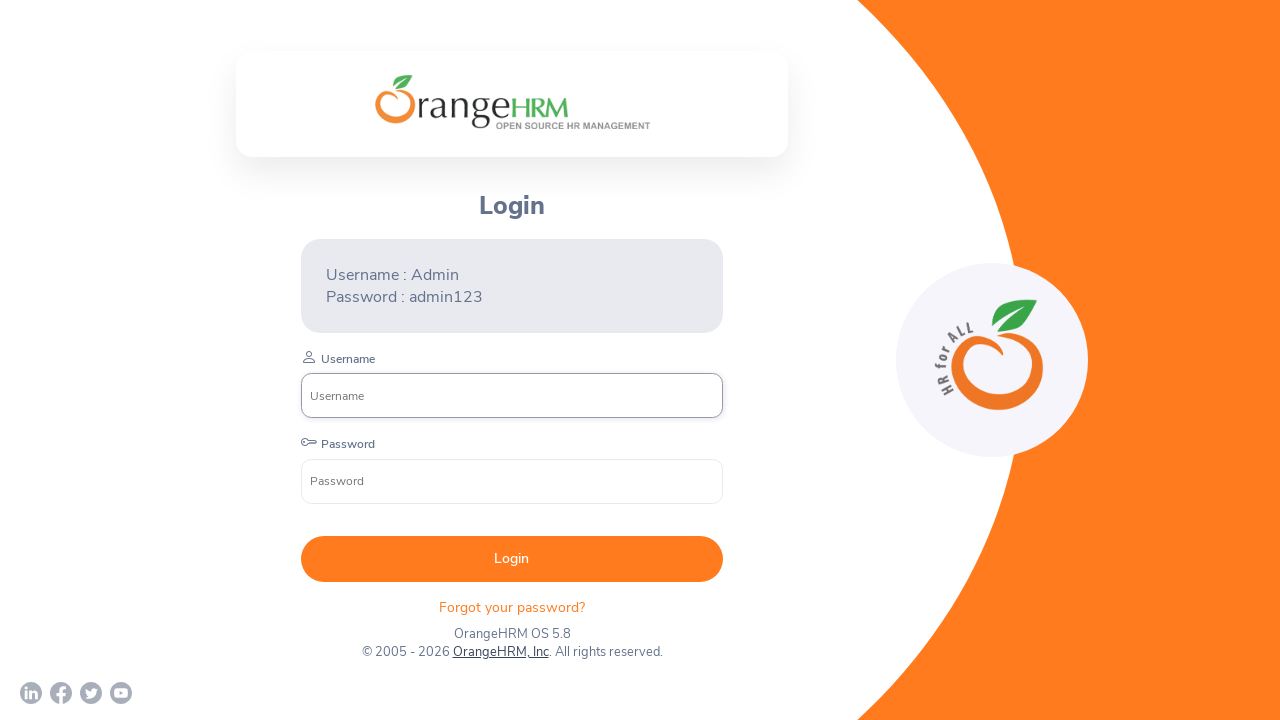

Verified page title contains 'Orange'
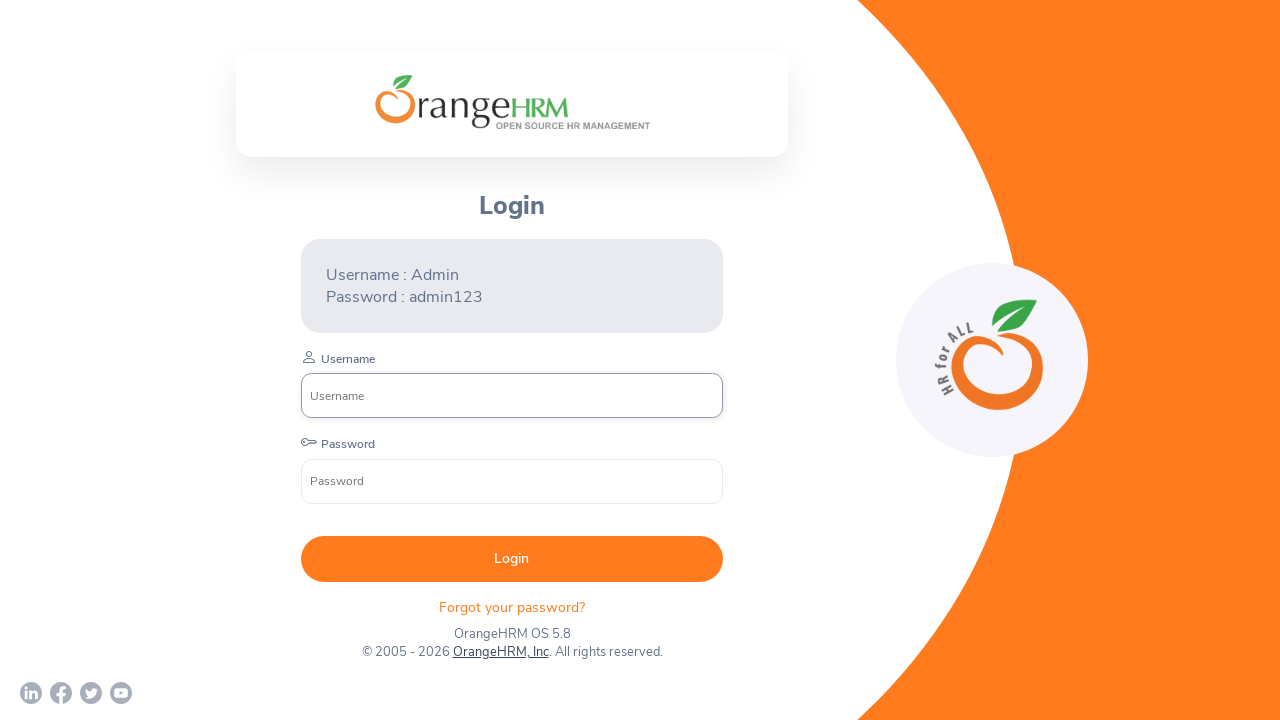

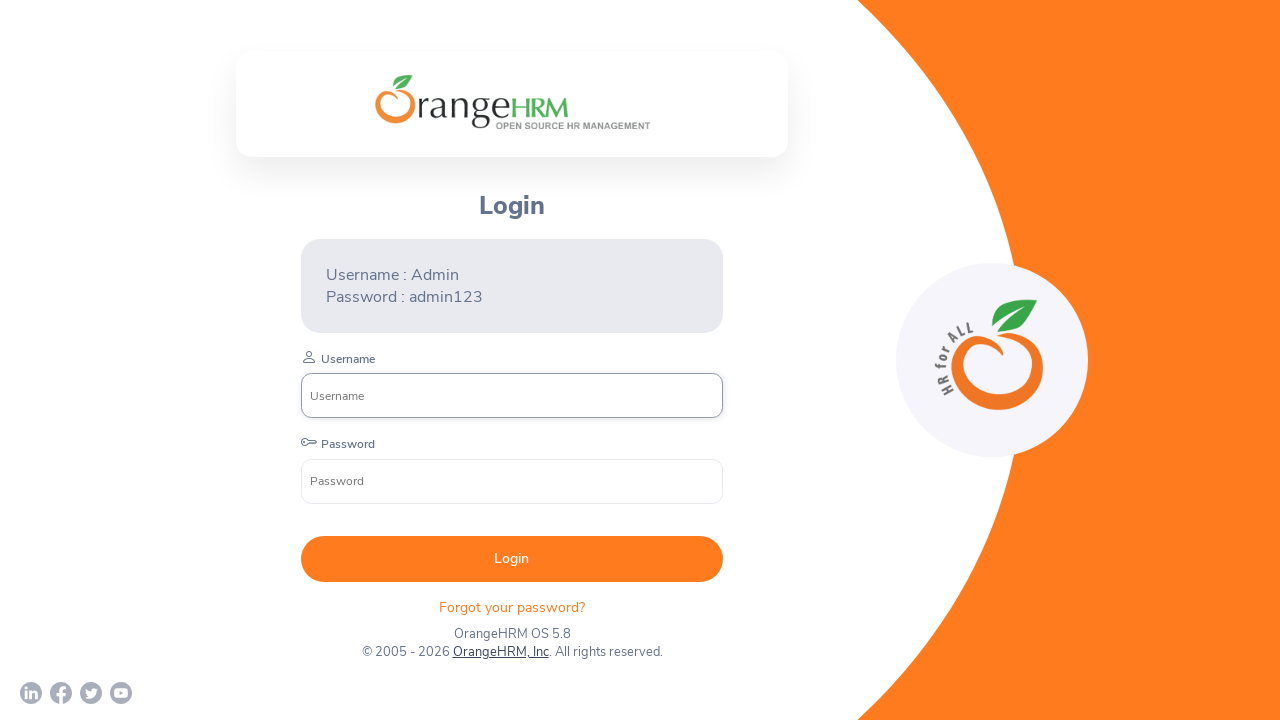